Tests iframe interaction by switching to a frame and entering text into an input field within the frame

Starting URL: https://demo.automationtesting.in/Frames.html

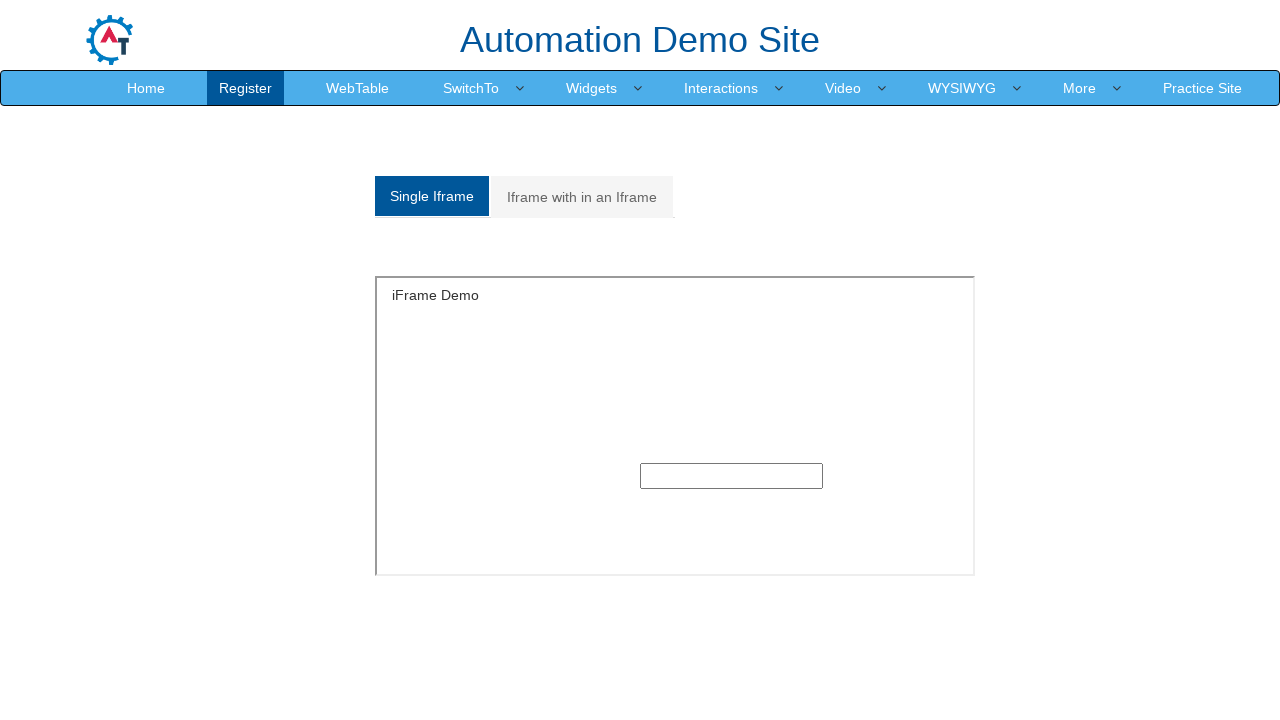

Located iframe with id 'singleframe'
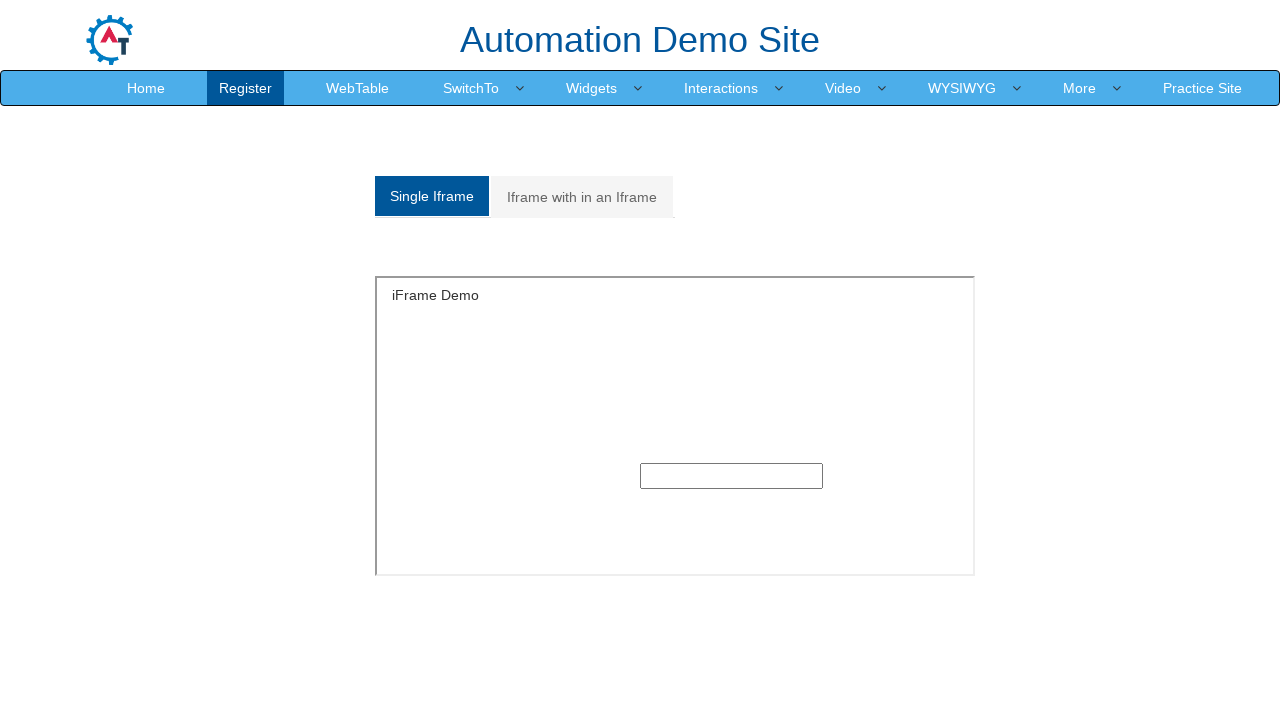

Filled text input field within iframe with 'Hello' on iframe#singleframe >> internal:control=enter-frame >> input[type='text']
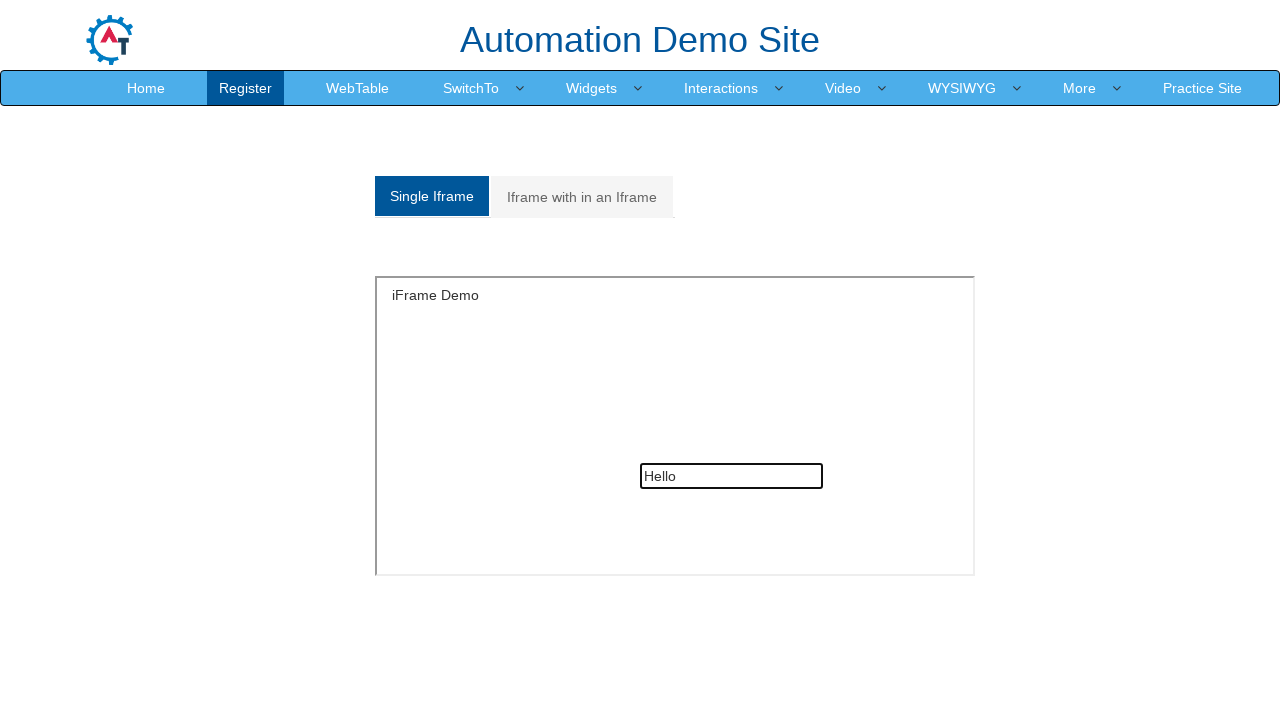

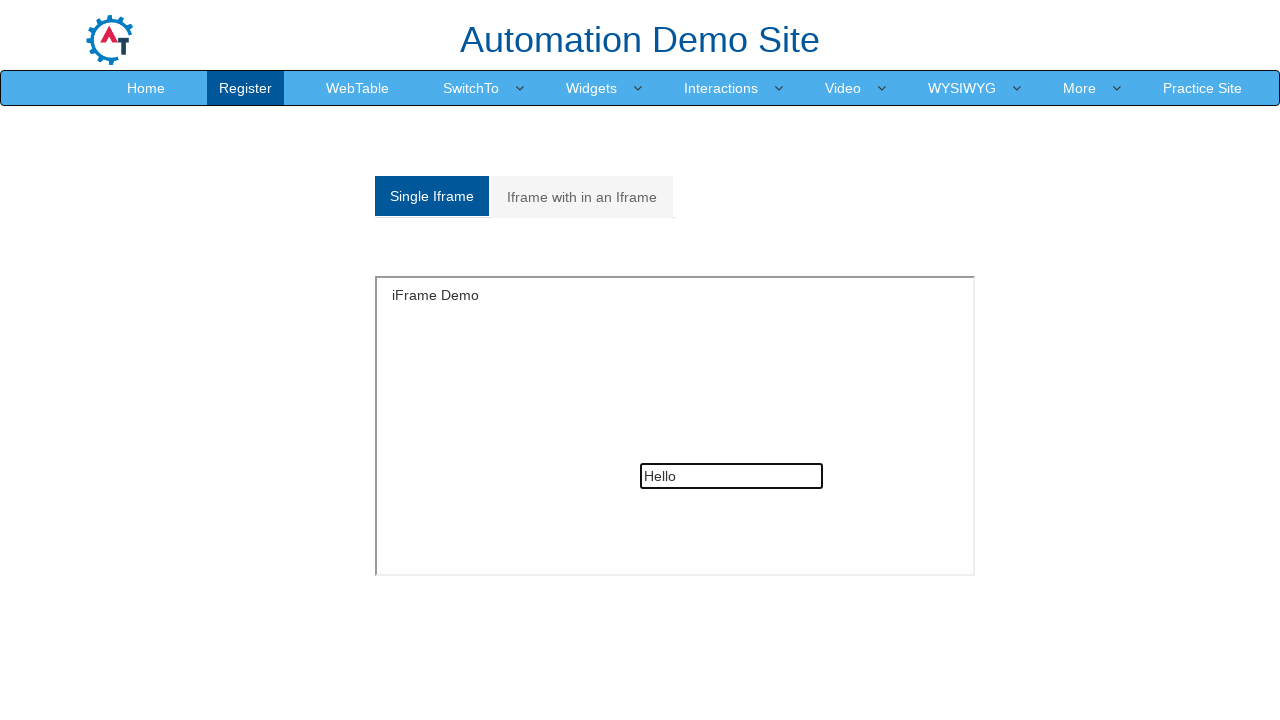